Tests the category menu on DemoBlaze by clicking through different product categories

Starting URL: https://www.demoblaze.com/

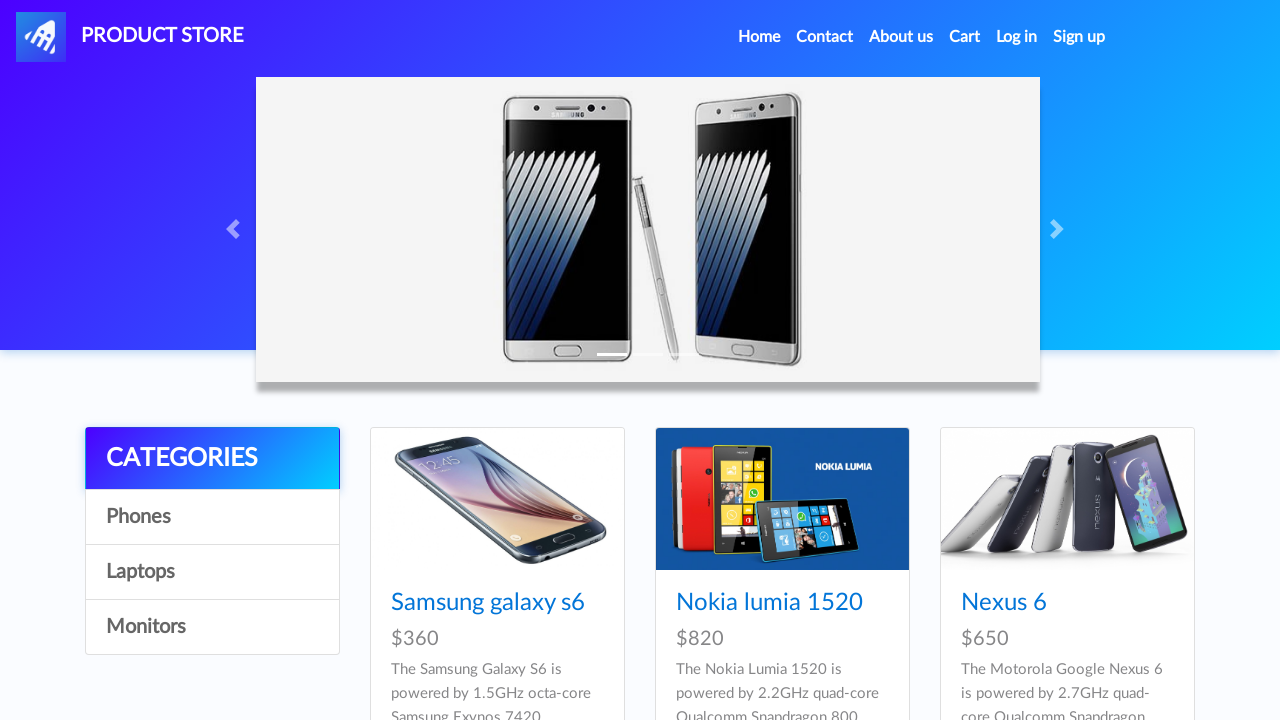

Clicked on CATEGORIES menu item at (212, 459) on .list-group > a:first-child
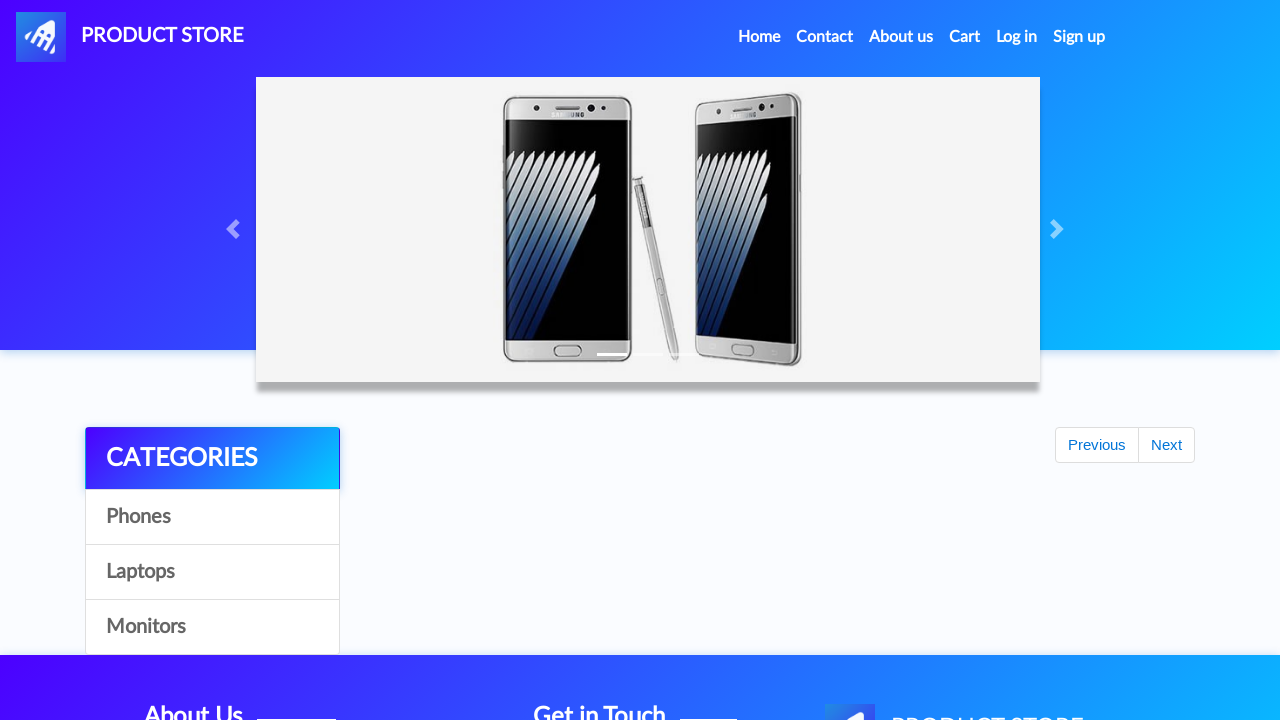

Clicked on Phones category at (212, 517) on .list-group > a:nth-child(2)
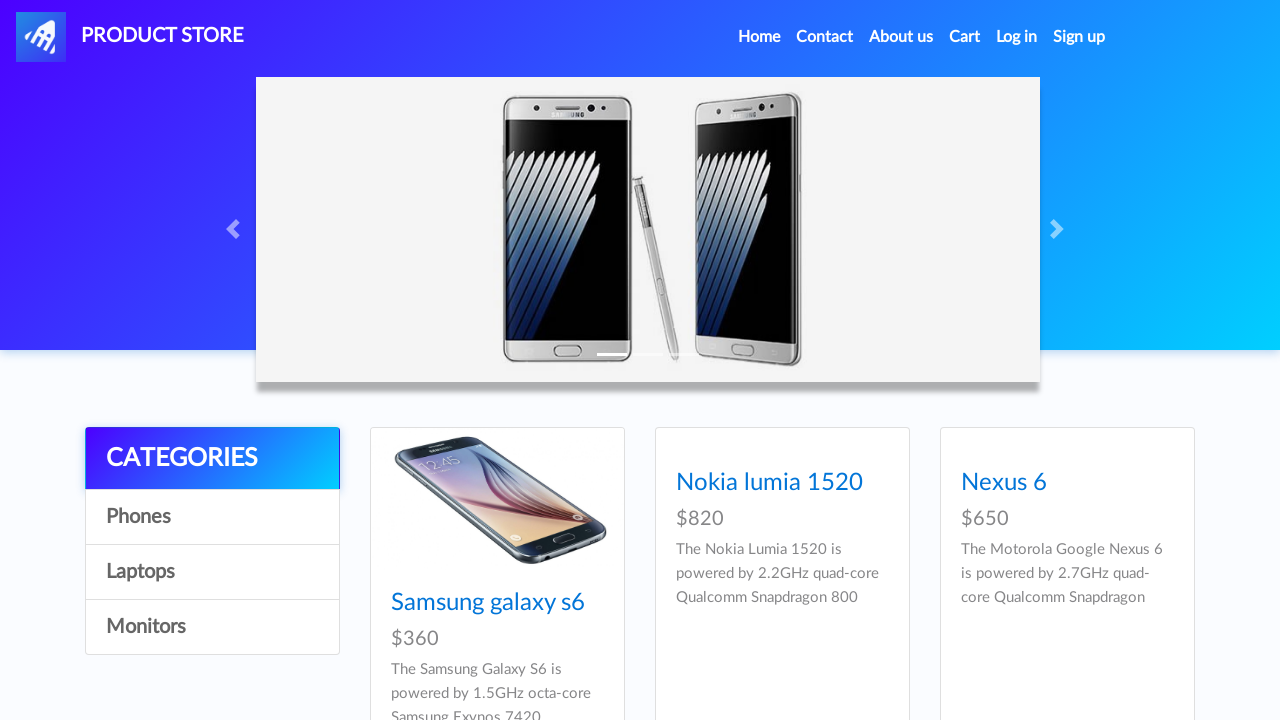

Clicked on Laptops category at (212, 572) on .list-group > a:nth-child(3)
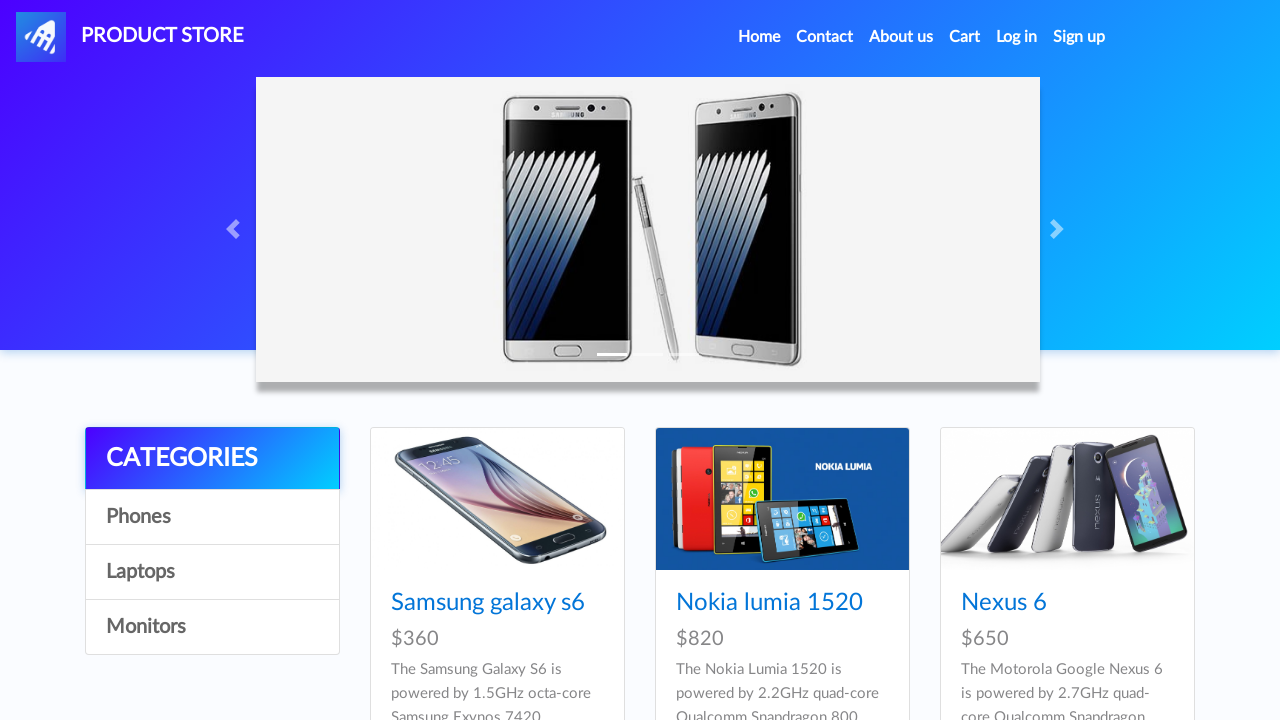

Clicked on Monitors category at (212, 627) on .list-group > a:last-child
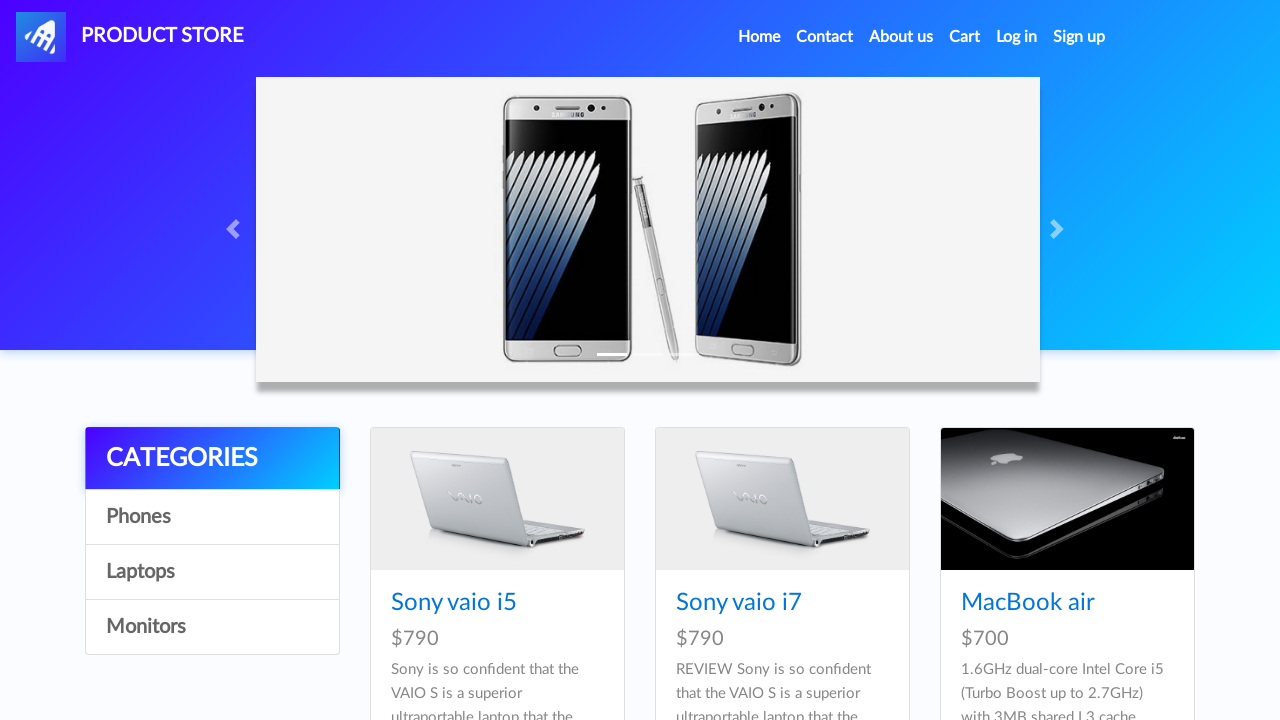

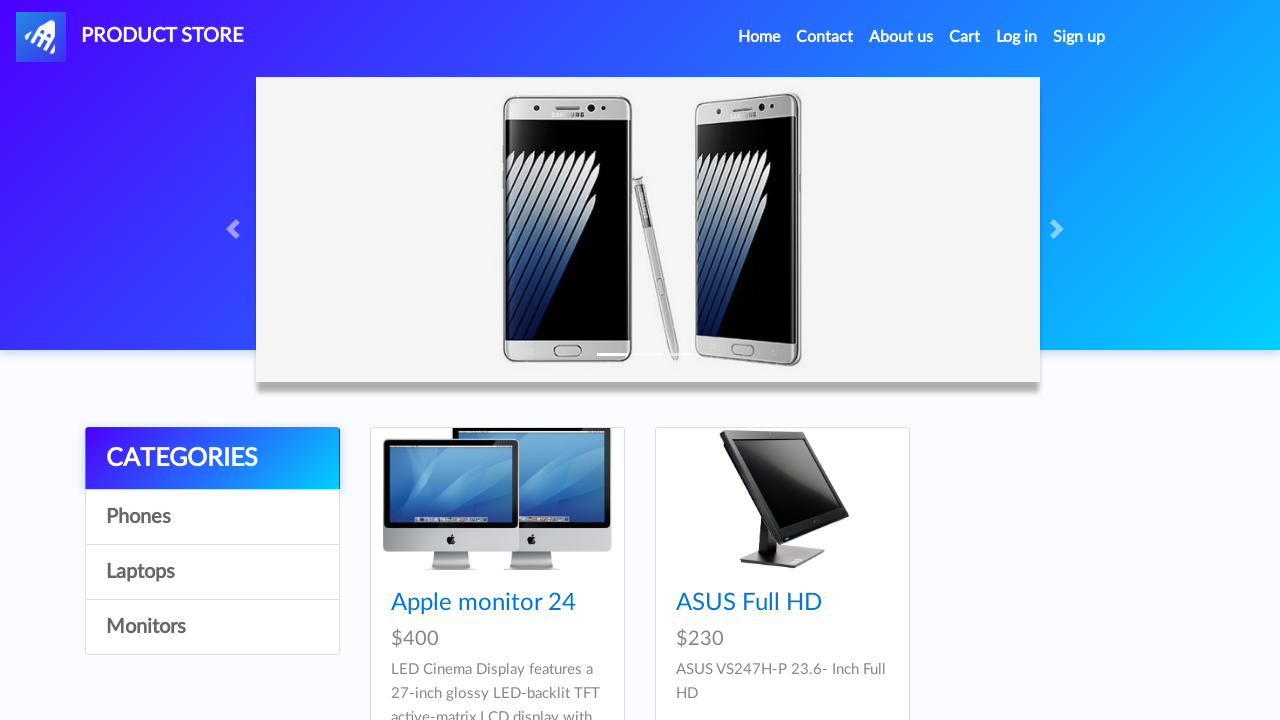